Tests dropdown functionality by selecting three different options (Option1, Option2, Option3) from a dropdown menu on an automation practice page.

Starting URL: https://rahulshettyacademy.com/AutomationPractice/

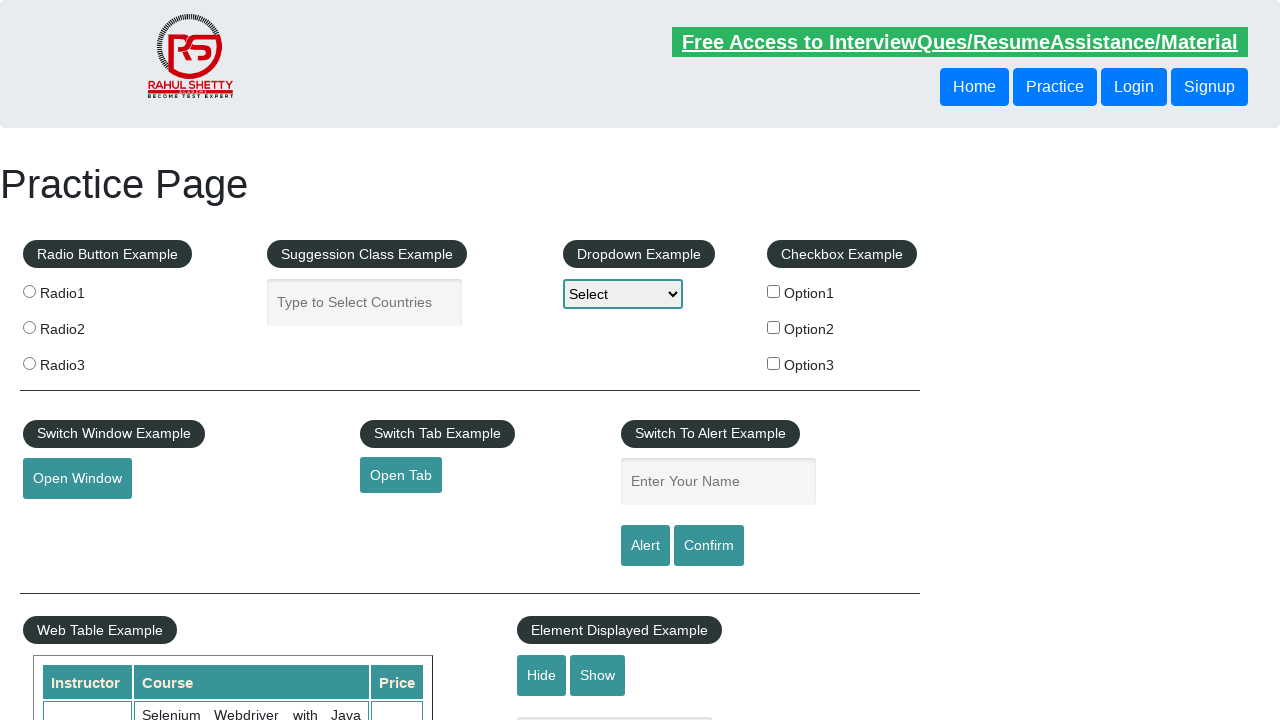

Navigated to automation practice page
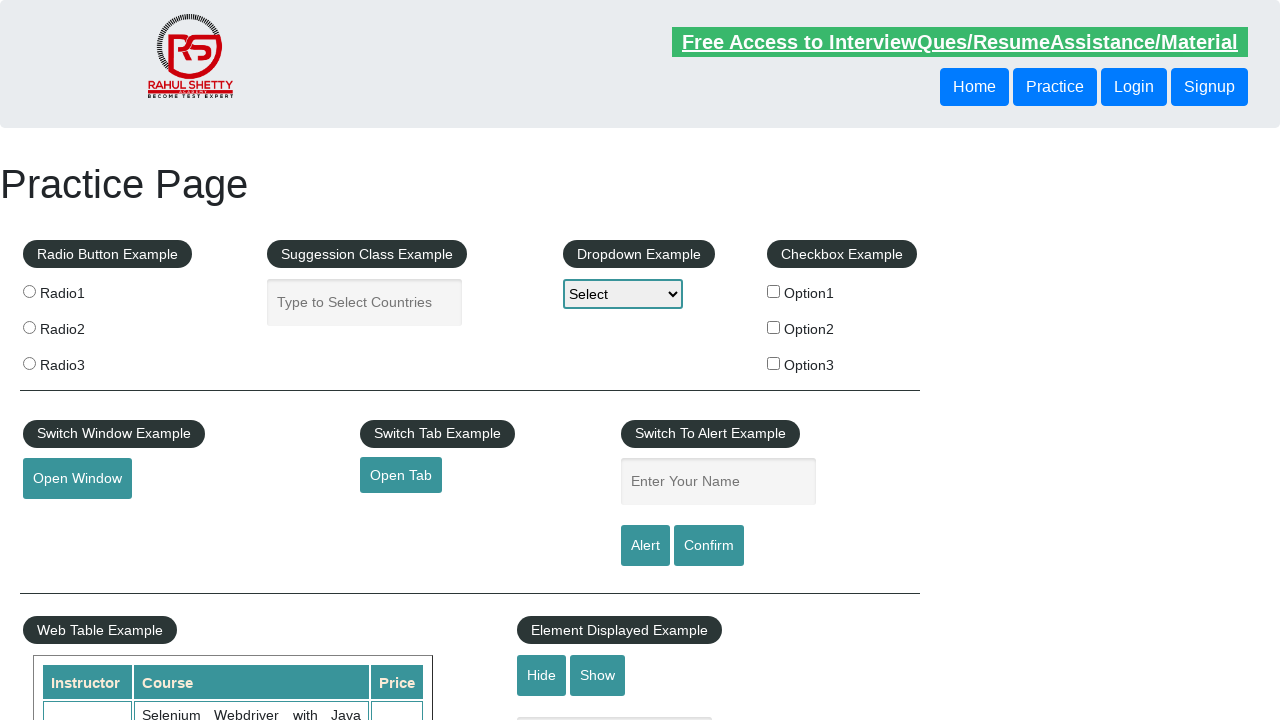

Located dropdown element with id 'dropdown-class-example'
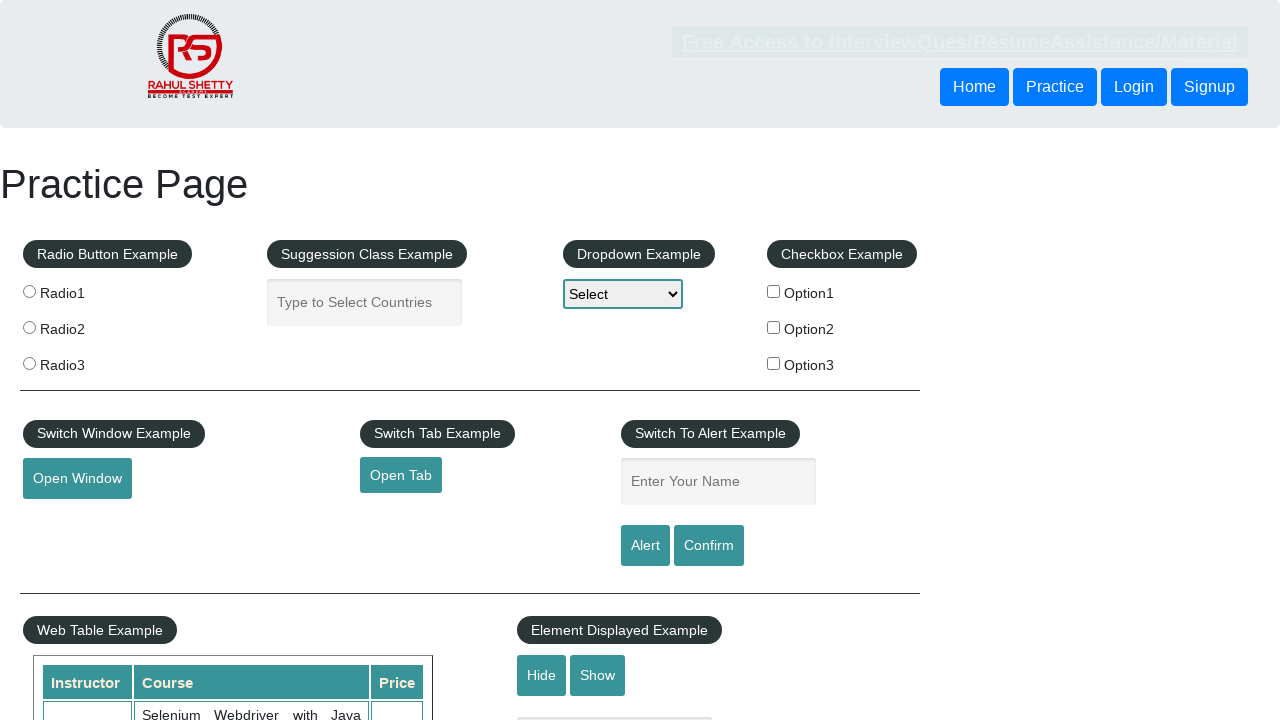

Selected 'Option1' from dropdown menu on #dropdown-class-example
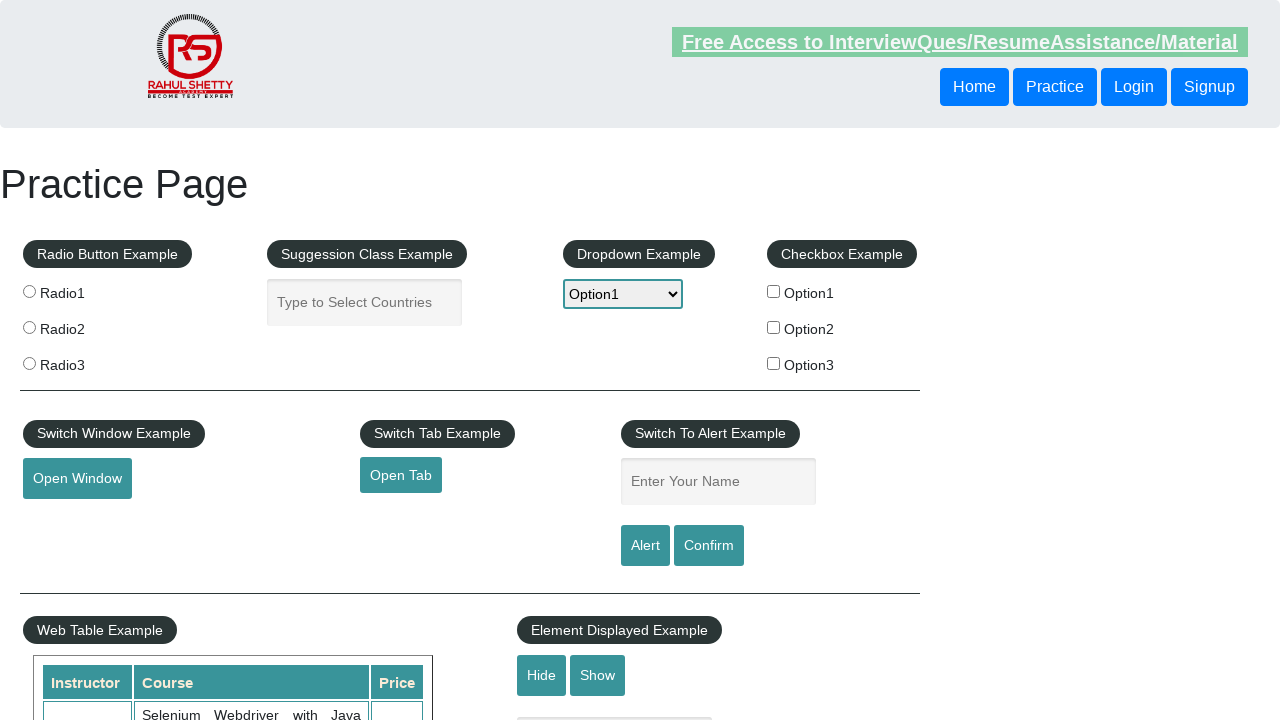

Selected 'Option2' from dropdown menu on #dropdown-class-example
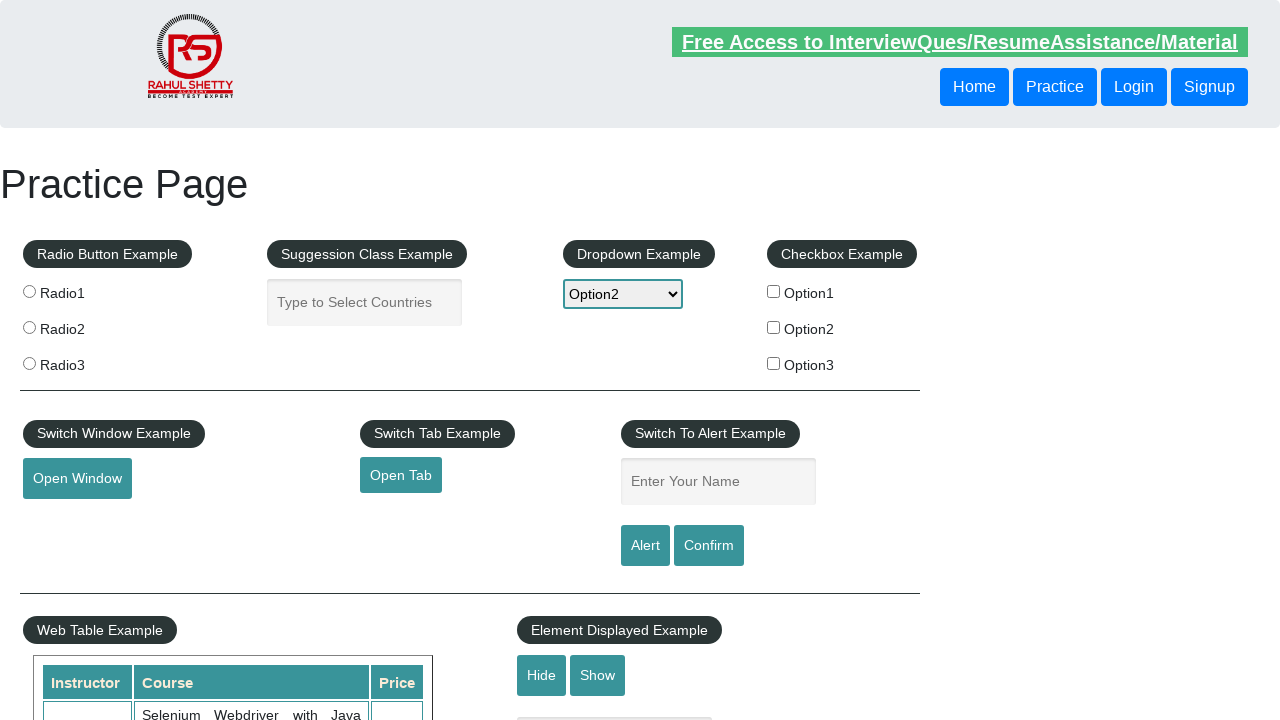

Selected 'Option3' from dropdown menu on #dropdown-class-example
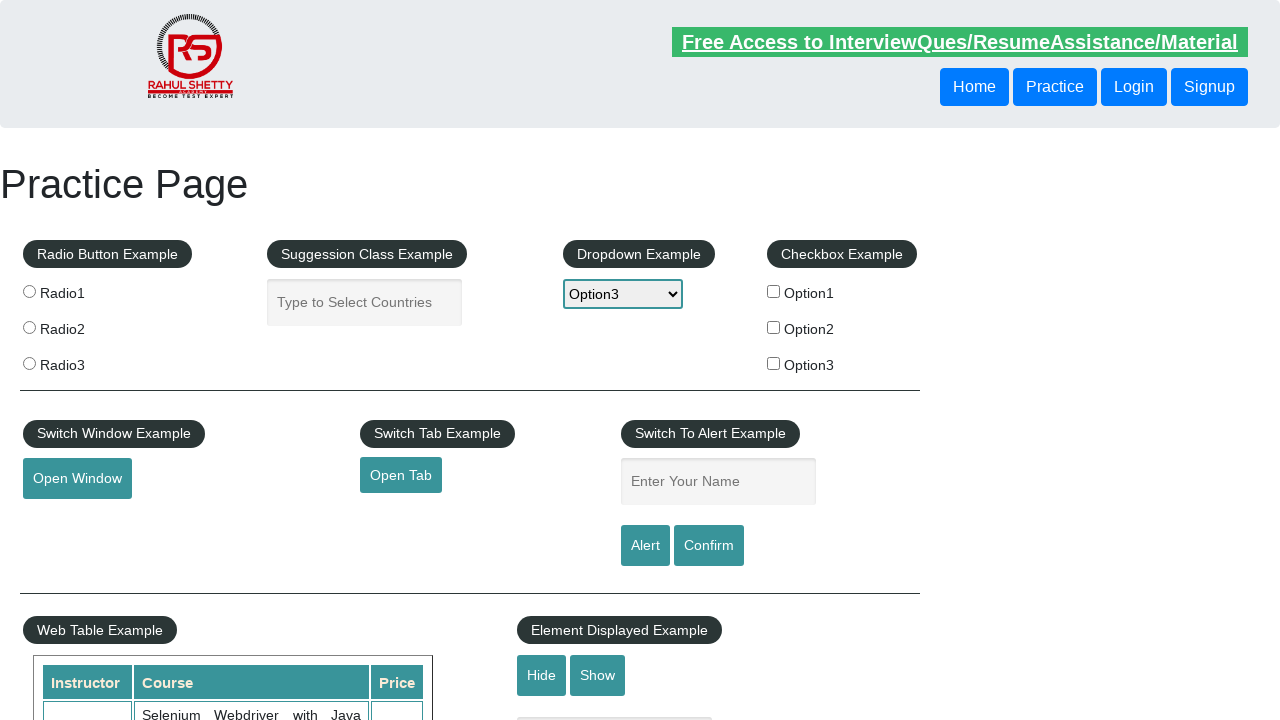

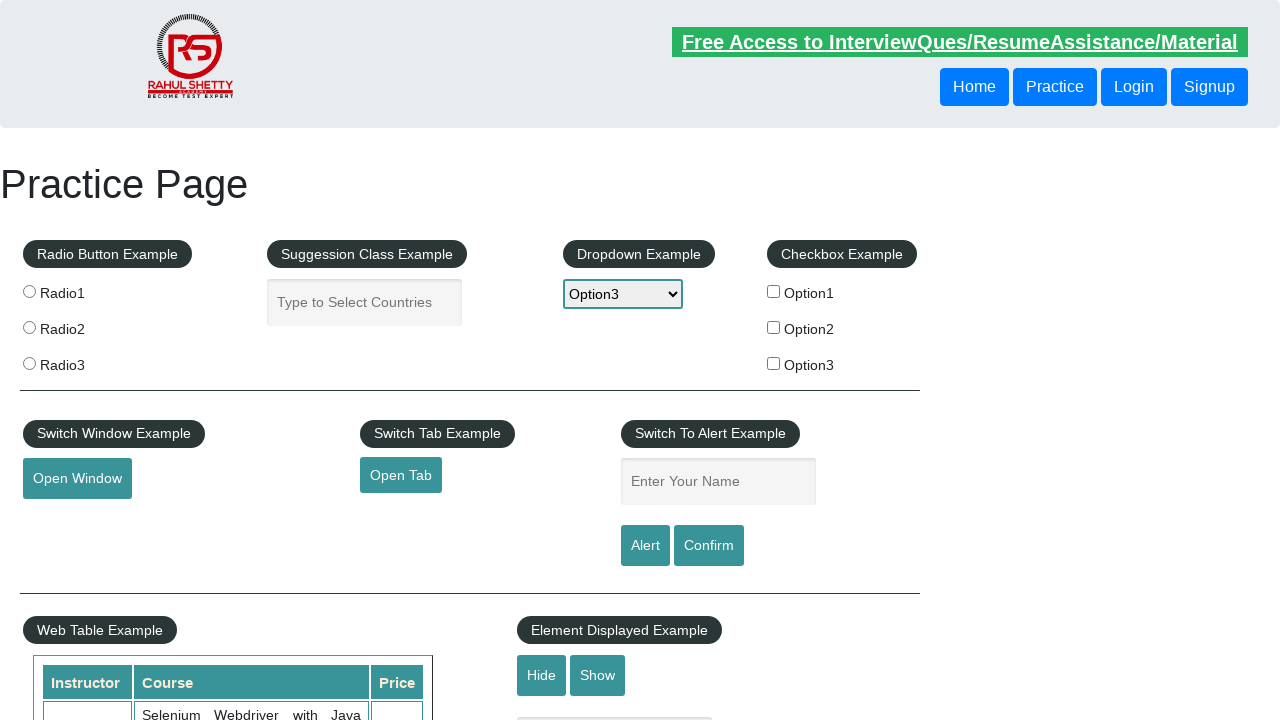